Tests window switching functionality by opening a new window and switching between parent and child windows

Starting URL: http://www.qaclickacademy.com/practice.php

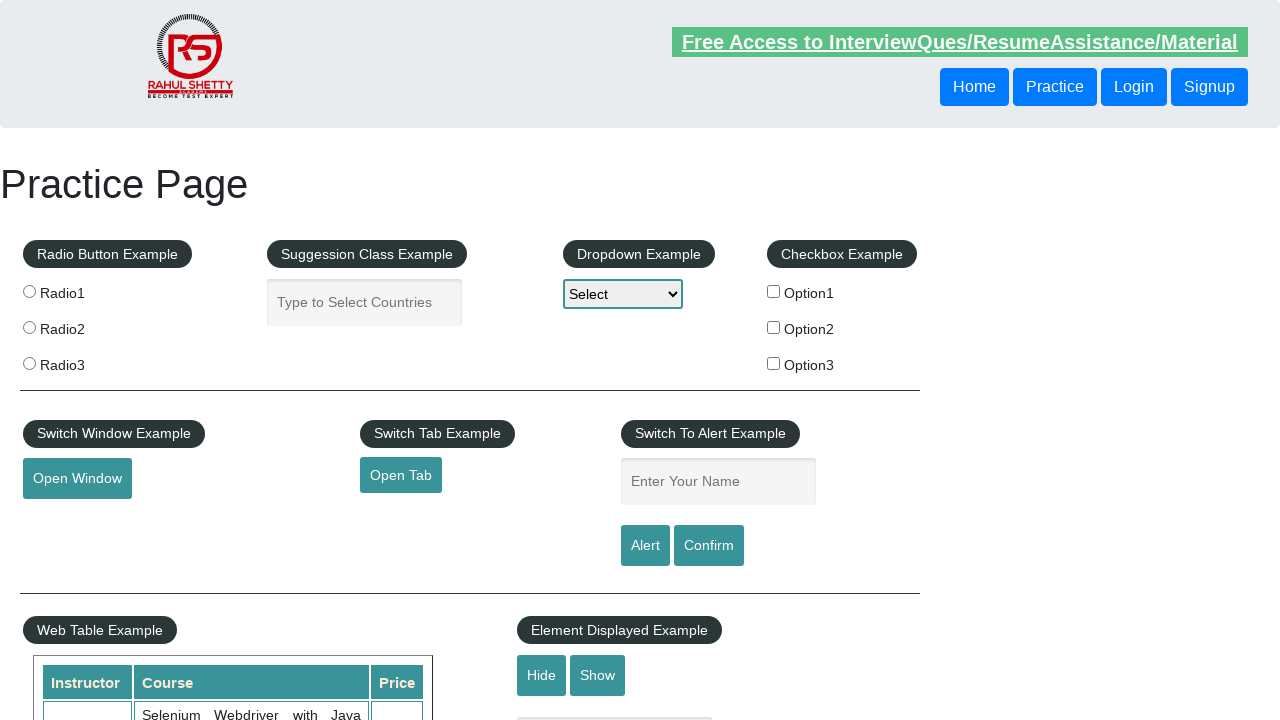

Clicked button to open new window at (77, 479) on #openwindow
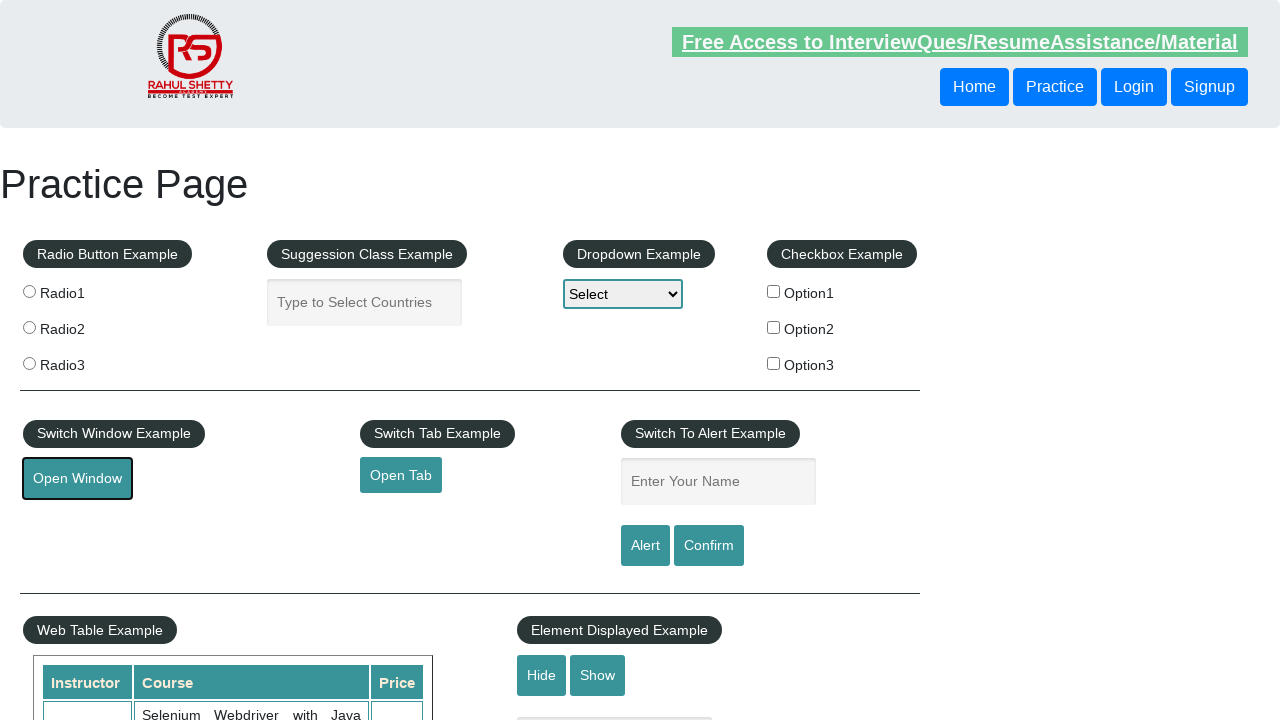

New window opened and captured
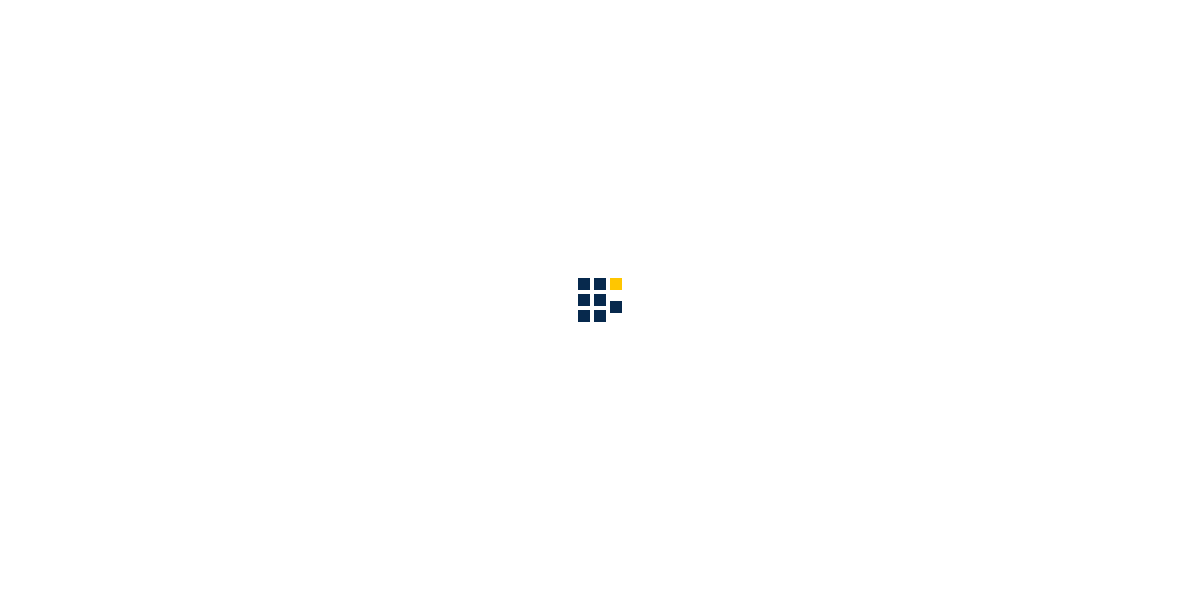

Closed new window and switched back to parent window
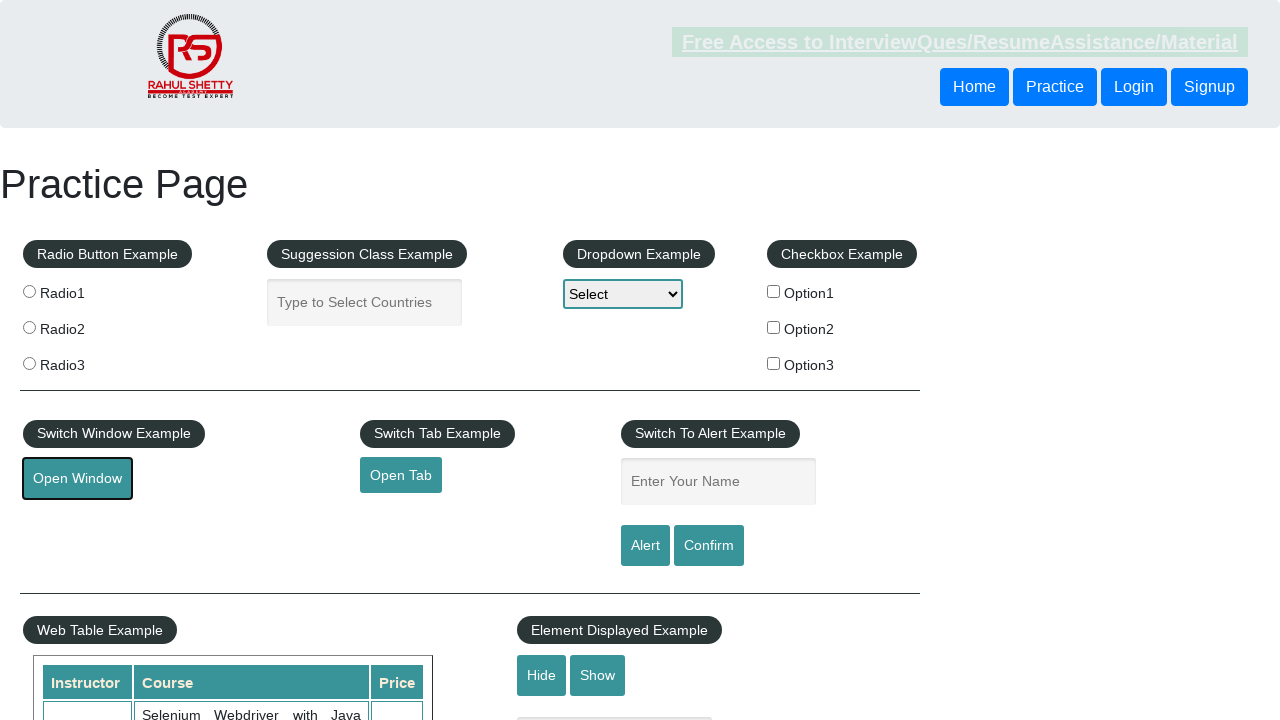

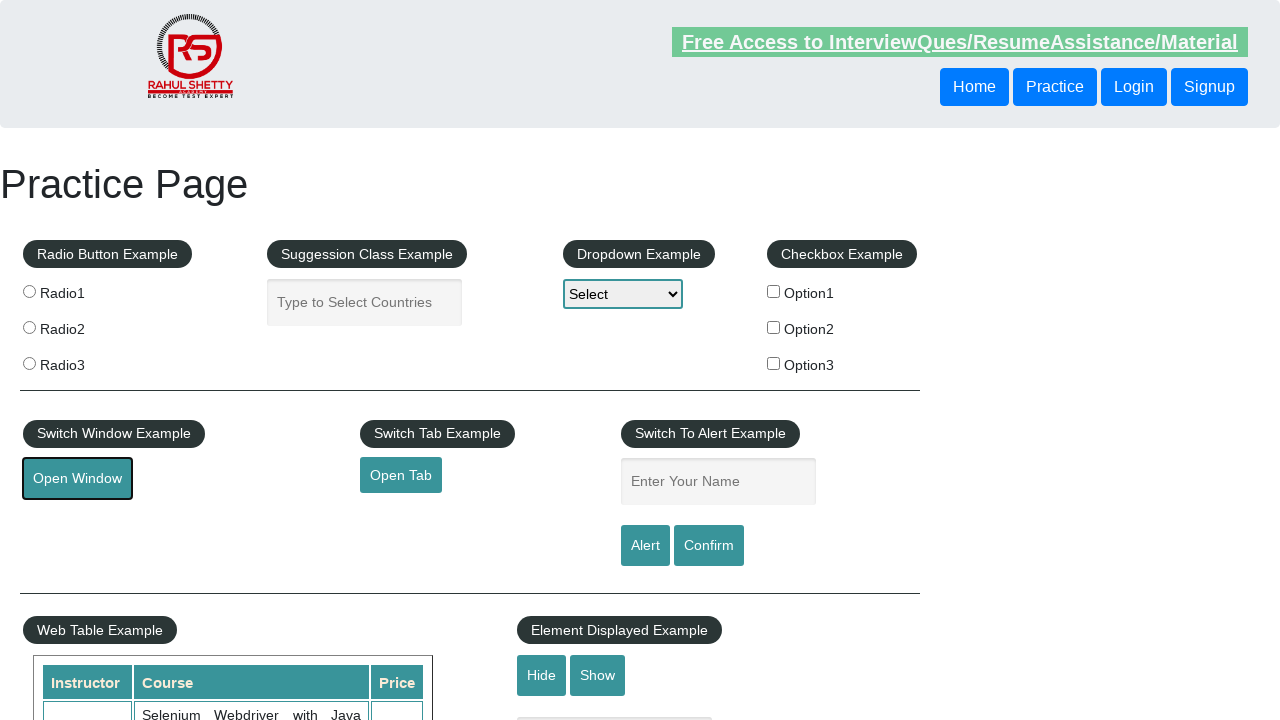